Tests an explicit wait scenario where the script waits for a price to become $100, then clicks a book button, calculates a mathematical formula based on a displayed value, enters the result, and submits the form.

Starting URL: http://suninjuly.github.io/explicit_wait2.html

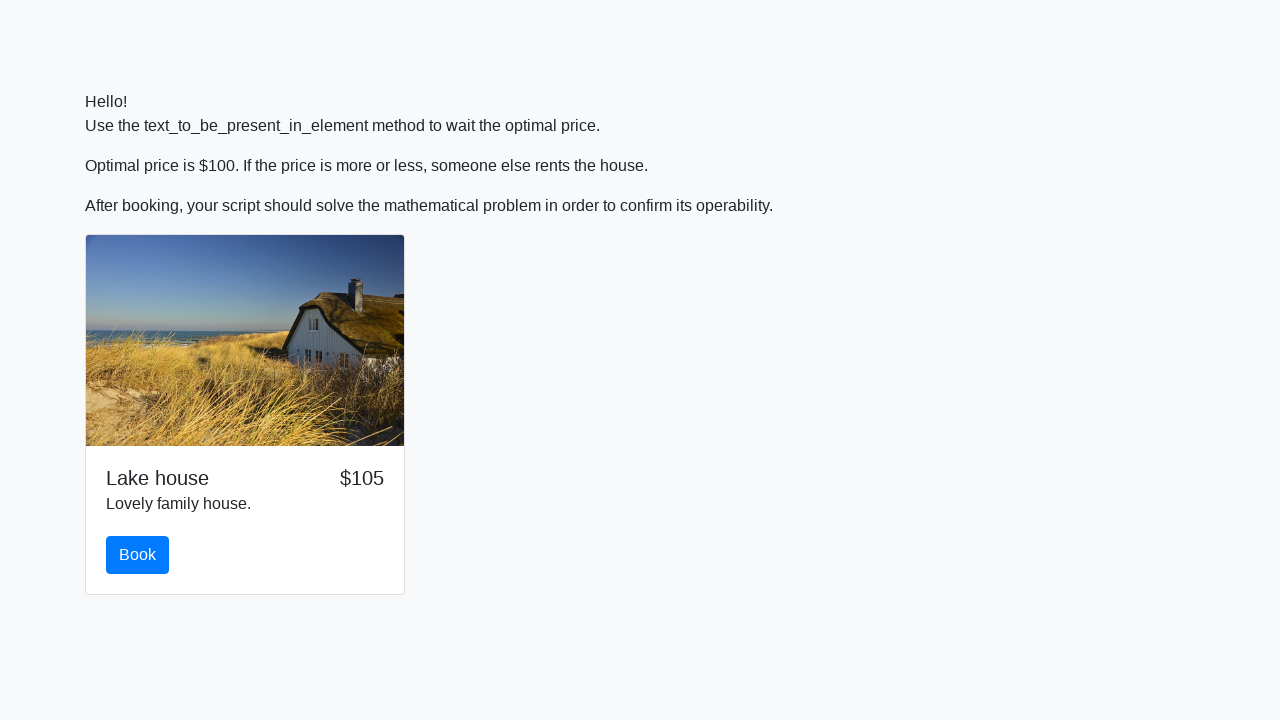

Waited for price to become $100
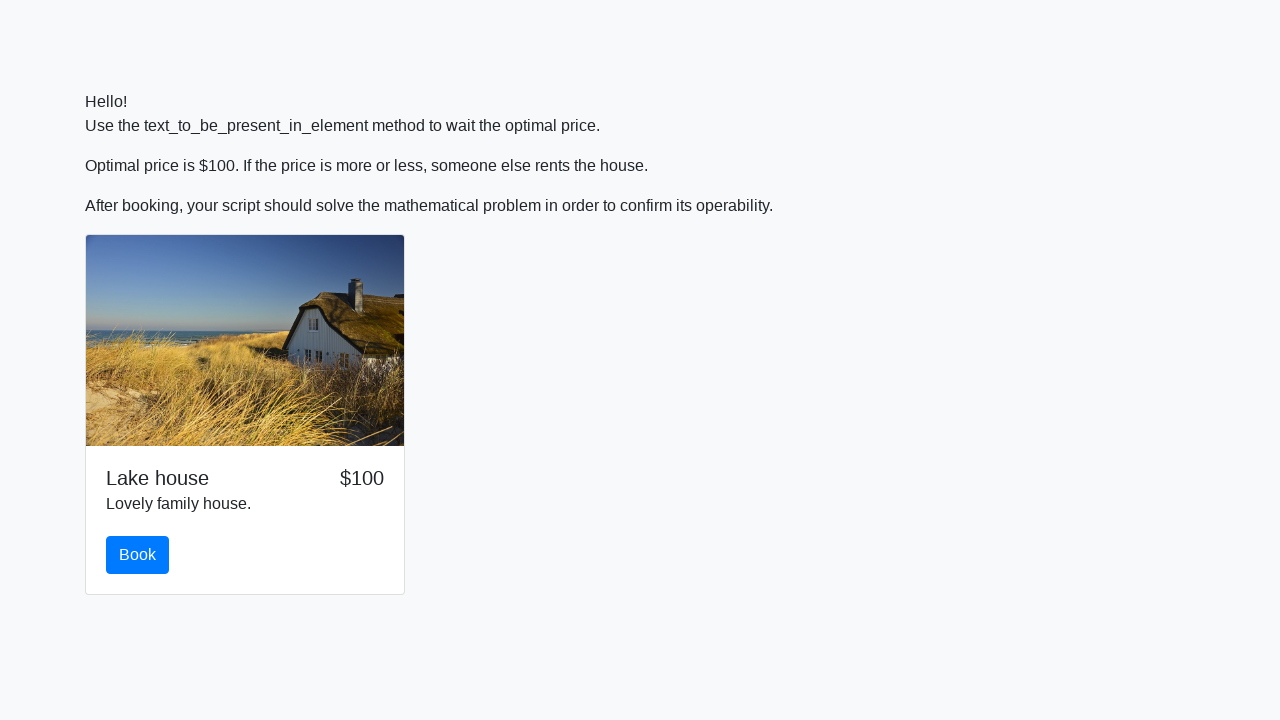

Clicked the book button at (138, 555) on #book
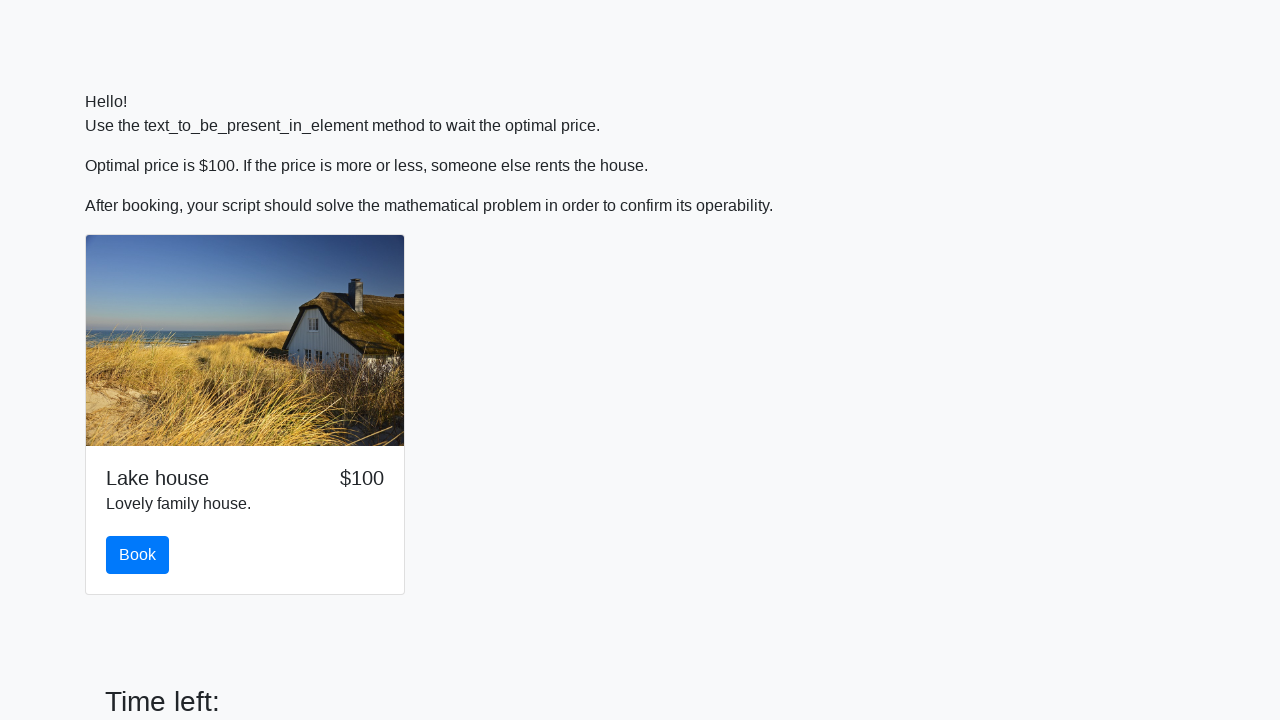

Retrieved x value from input_value element: 635
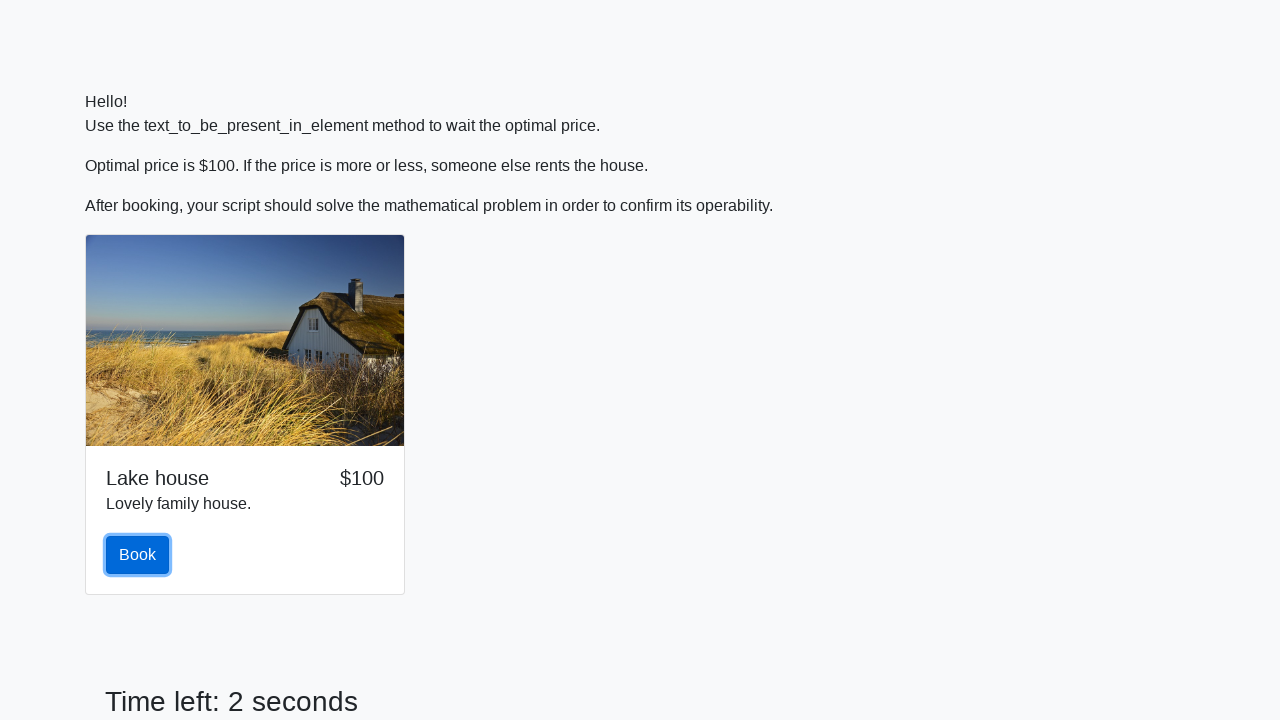

Calculated y using mathematical formula: 1.5377370499526377
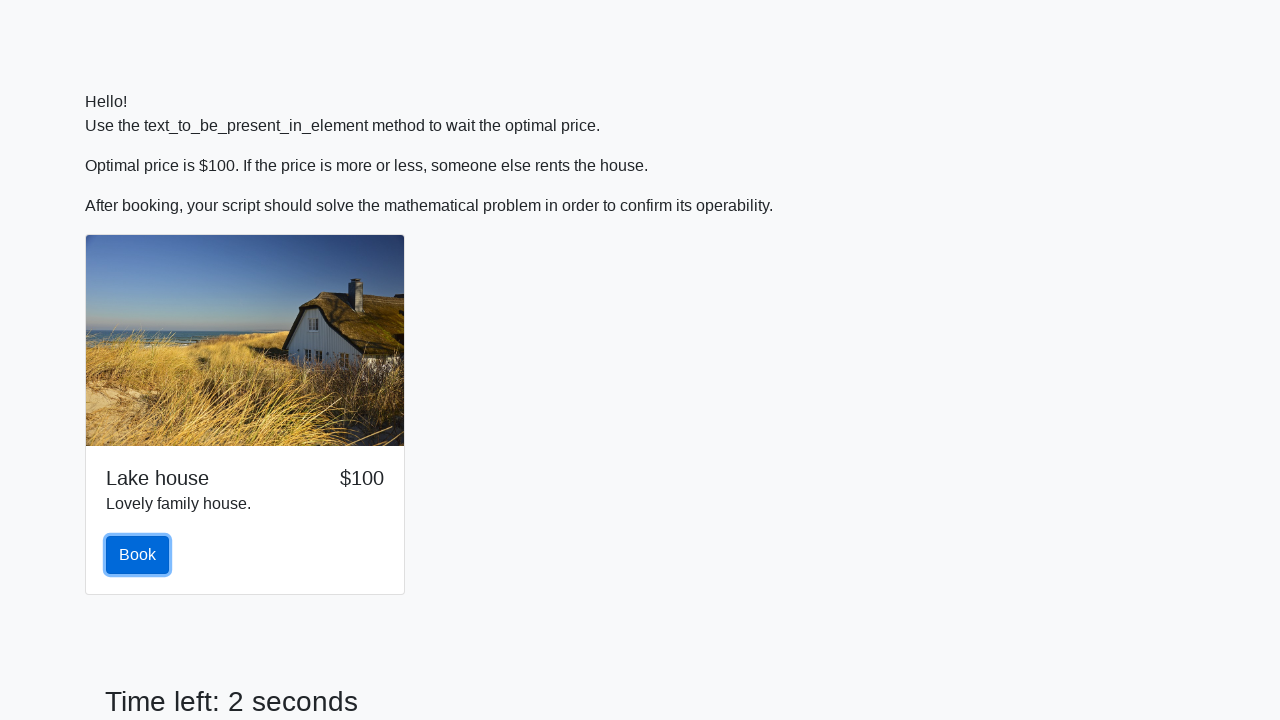

Filled answer field with calculated value: 1.5377370499526377 on #answer
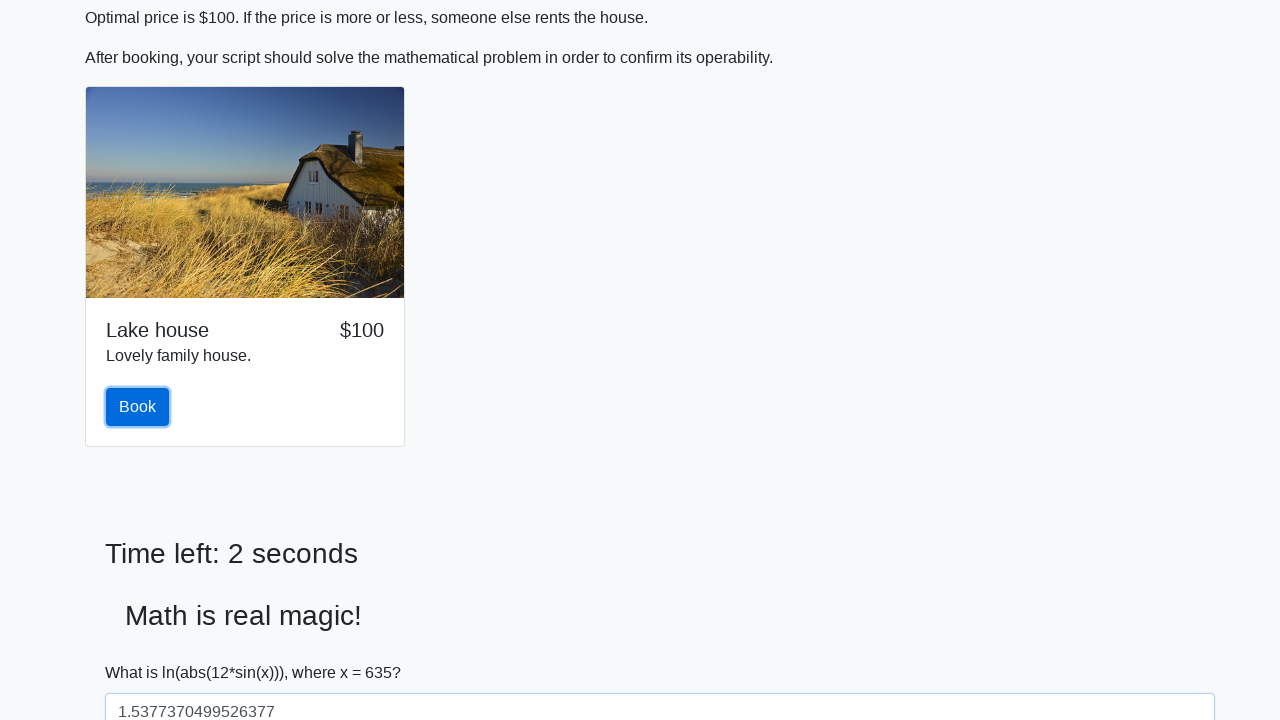

Clicked the solve/submit button to submit the form at (143, 651) on #solve
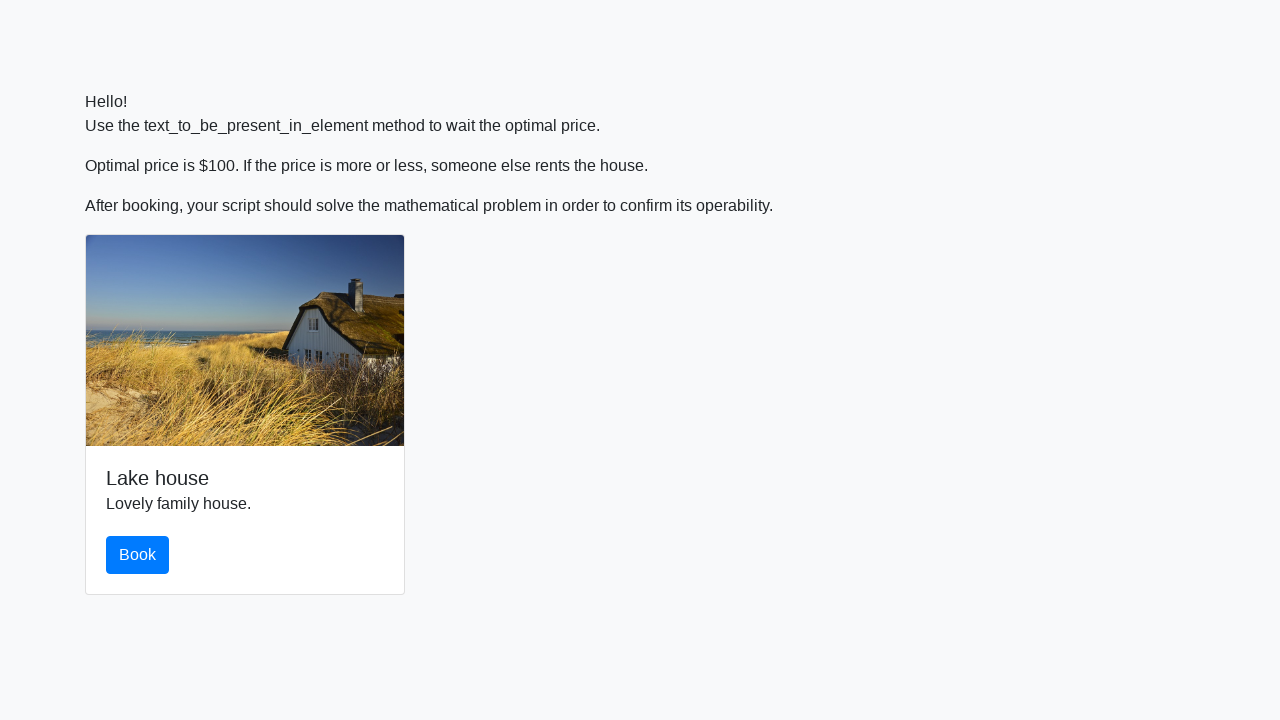

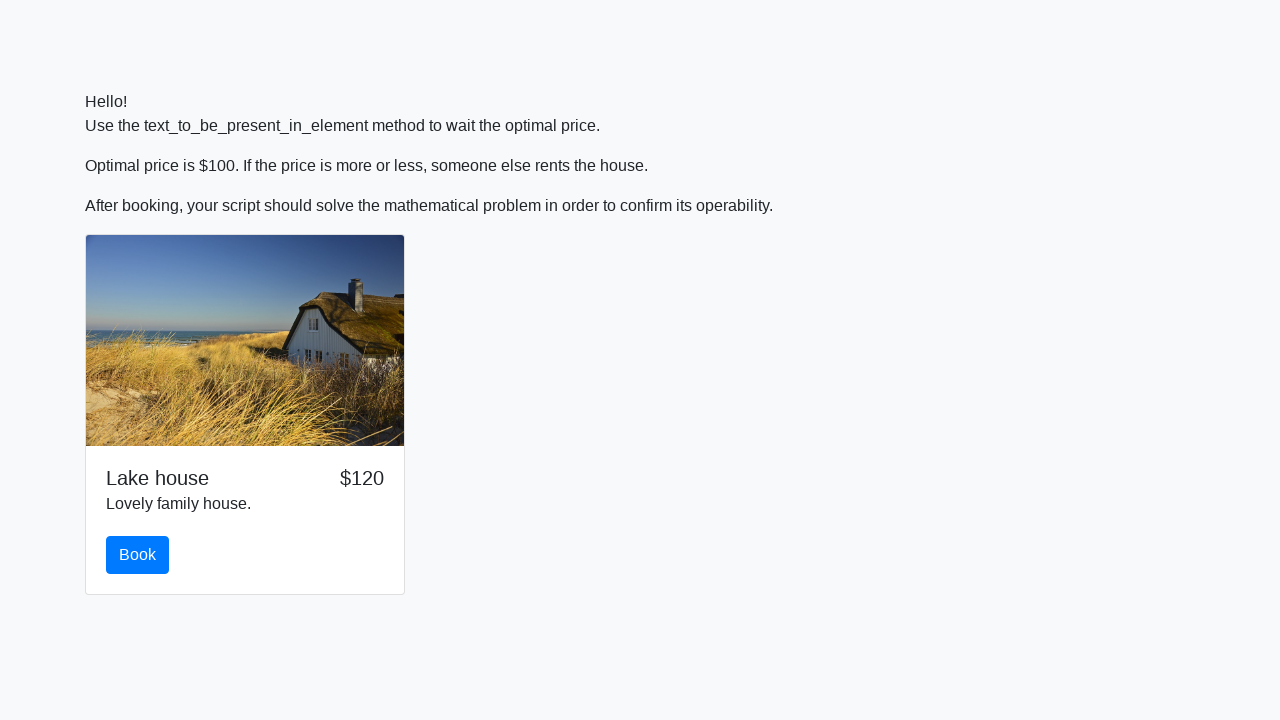